Tests window handling functionality by clicking a link that opens a new window, switching between windows, and verifying content in both windows

Starting URL: https://the-internet.herokuapp.com/

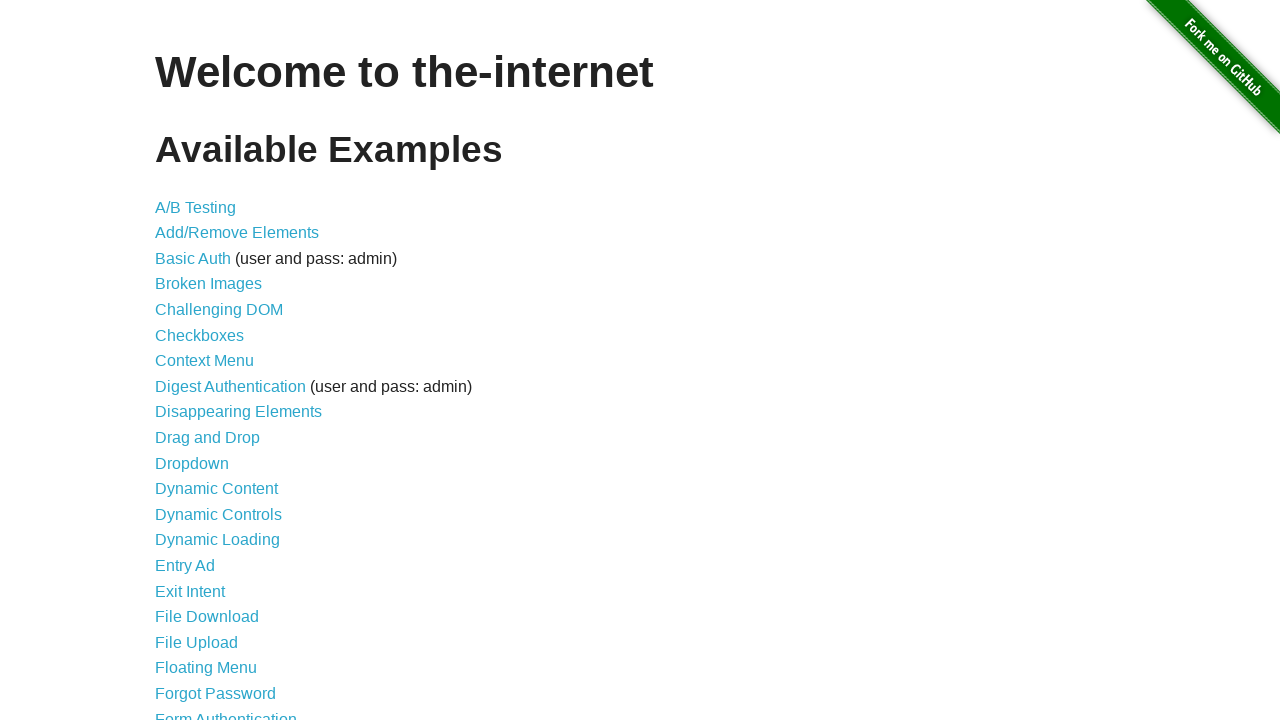

Clicked on Multiple Windows link at (218, 369) on xpath=//a[contains(text(),'Multiple Windows')]
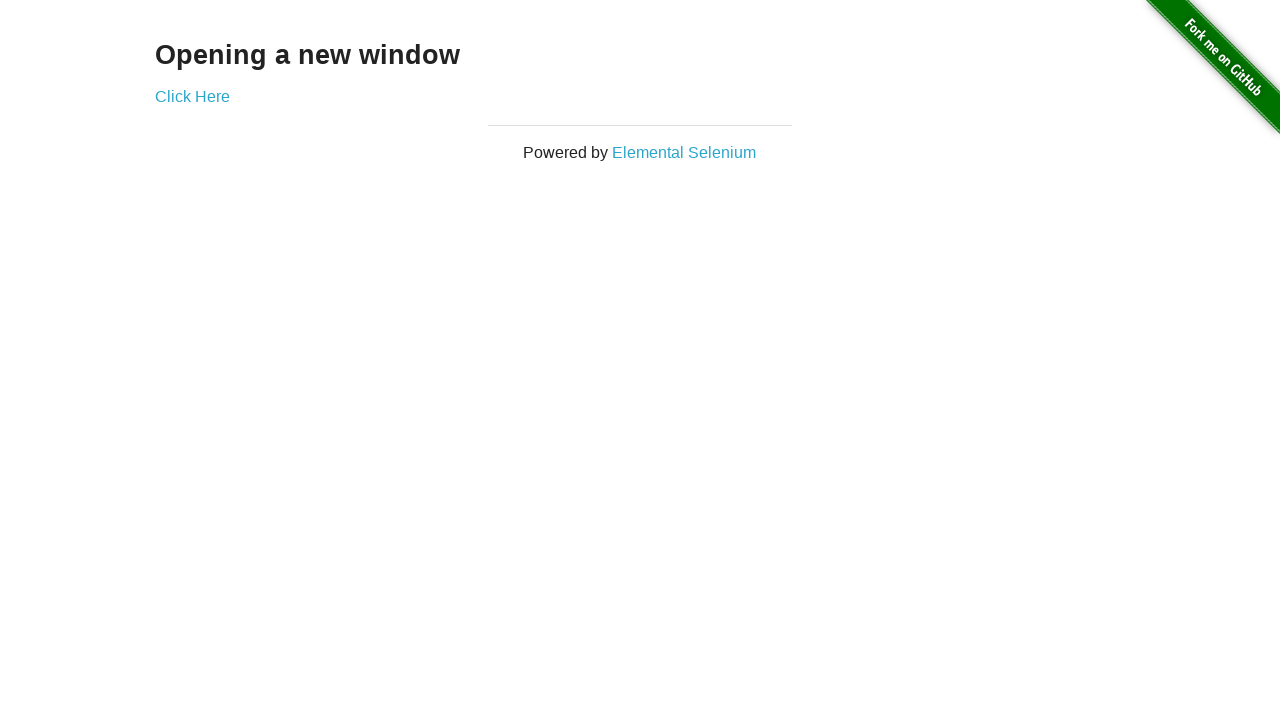

Clicked on Click Here link to open new window at (192, 96) on xpath=//a[contains(text(),'Click Here')]
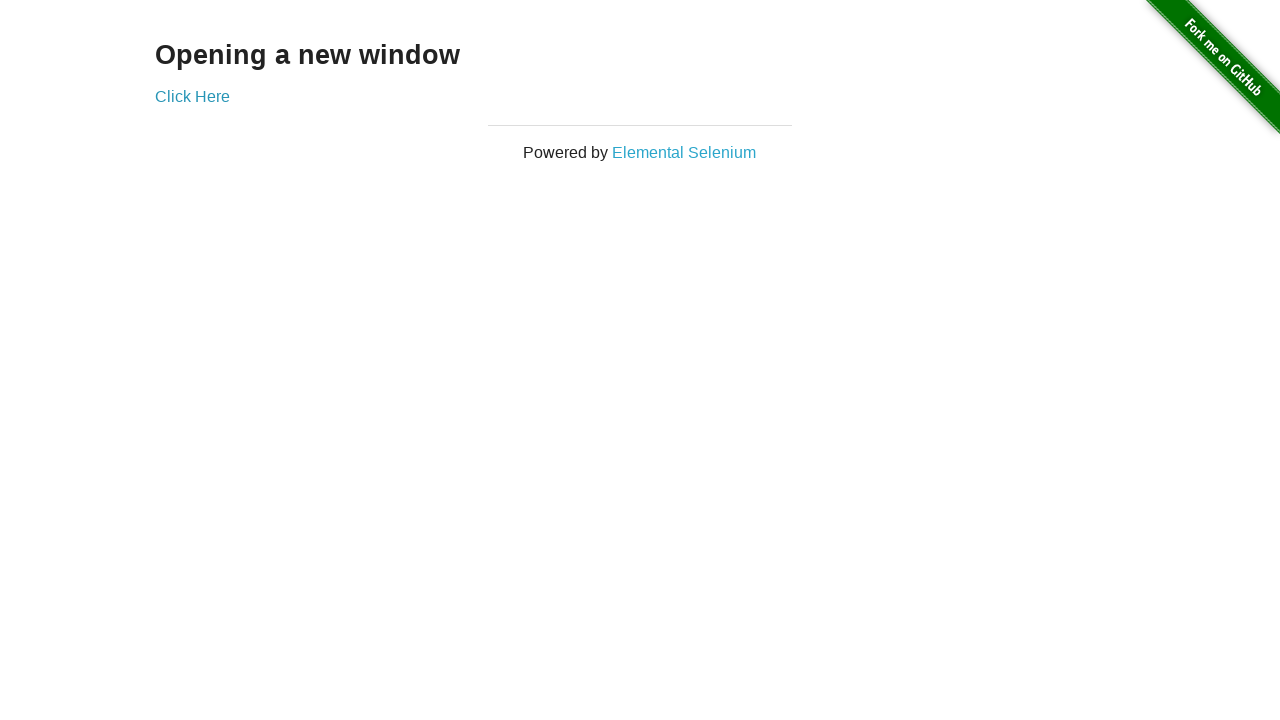

New window loaded successfully
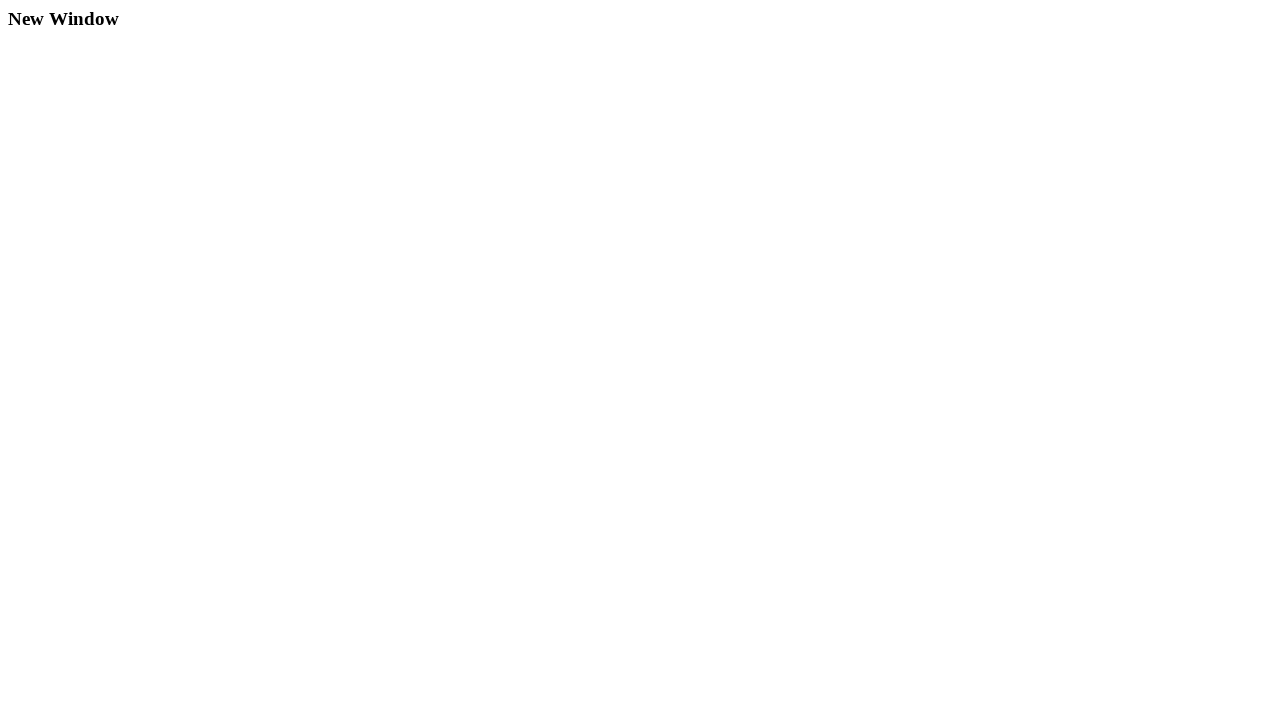

Retrieved child window text: New Window
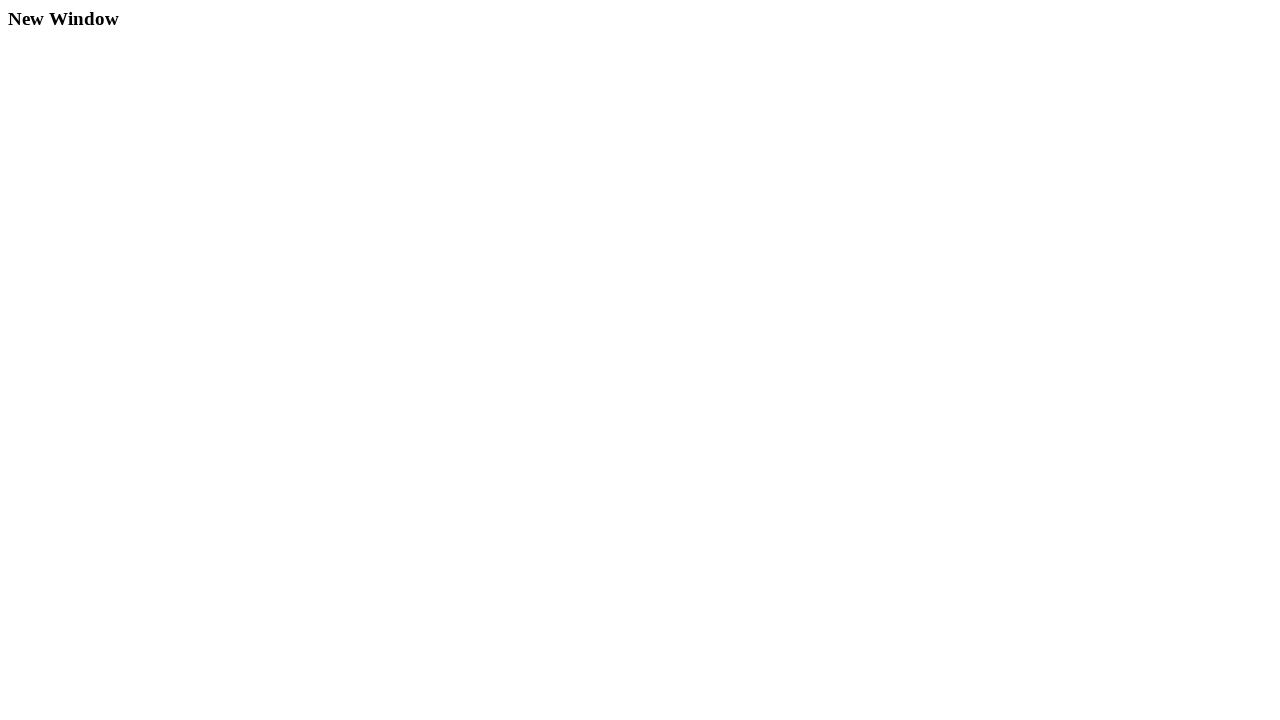

Retrieved parent window text: Opening a new window
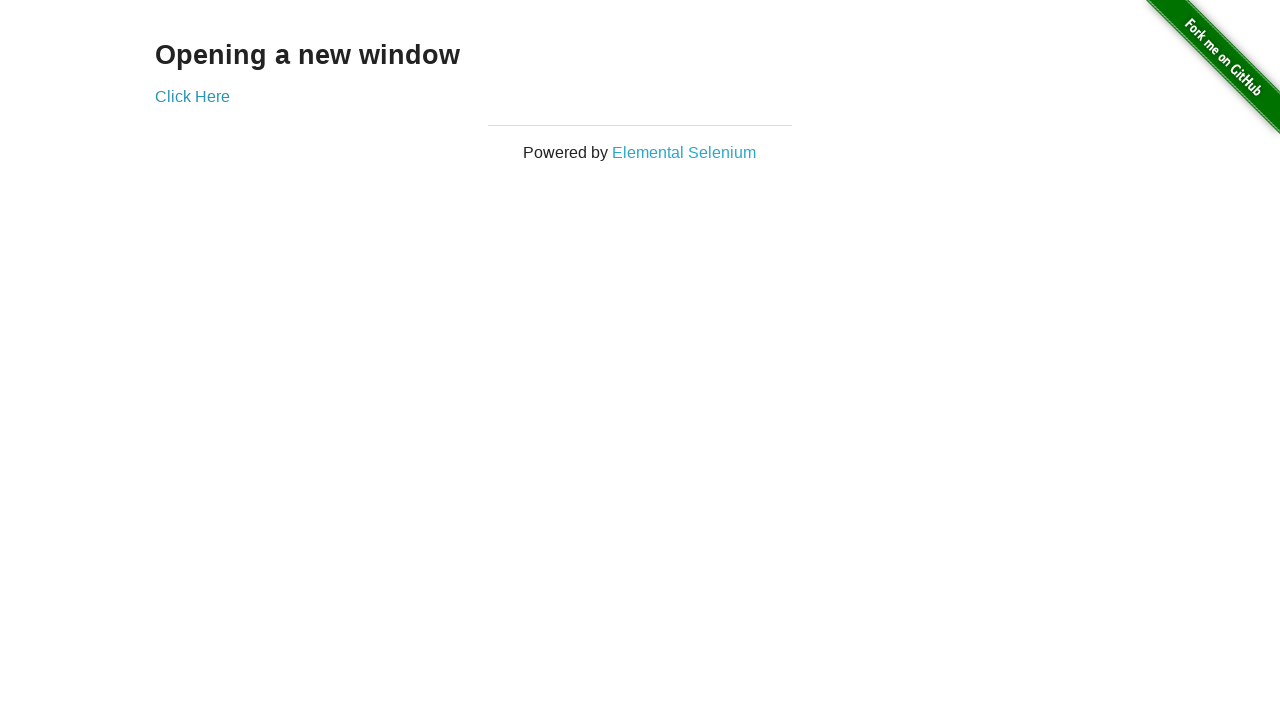

Closed the new window
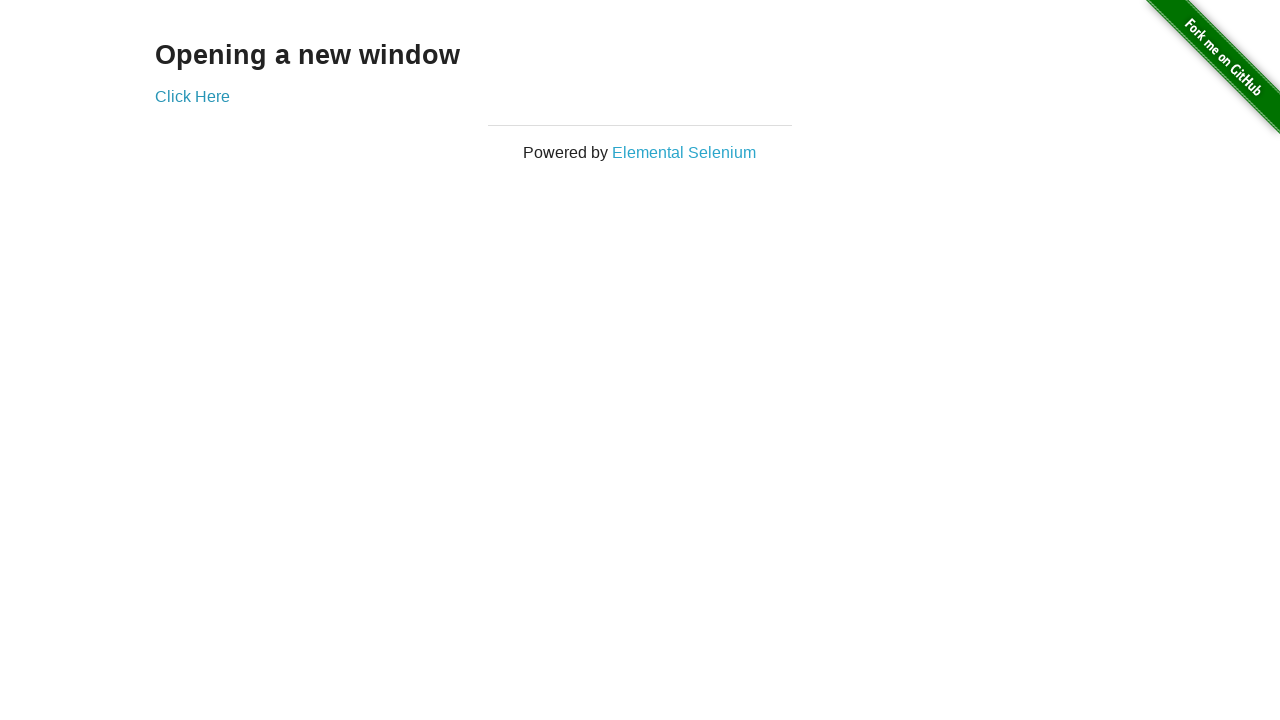

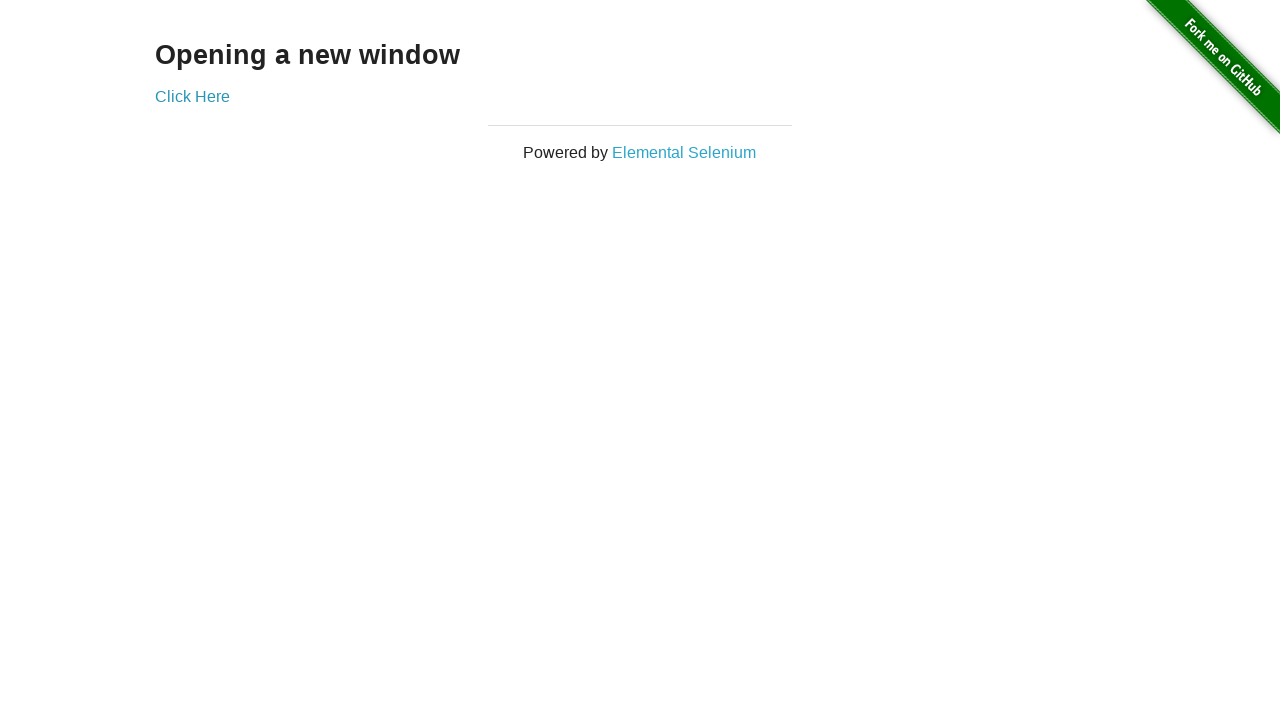